Navigates to the Selenium official website and clicks on a link element that has a class containing 'grid'

Starting URL: https://www.selenium.dev/

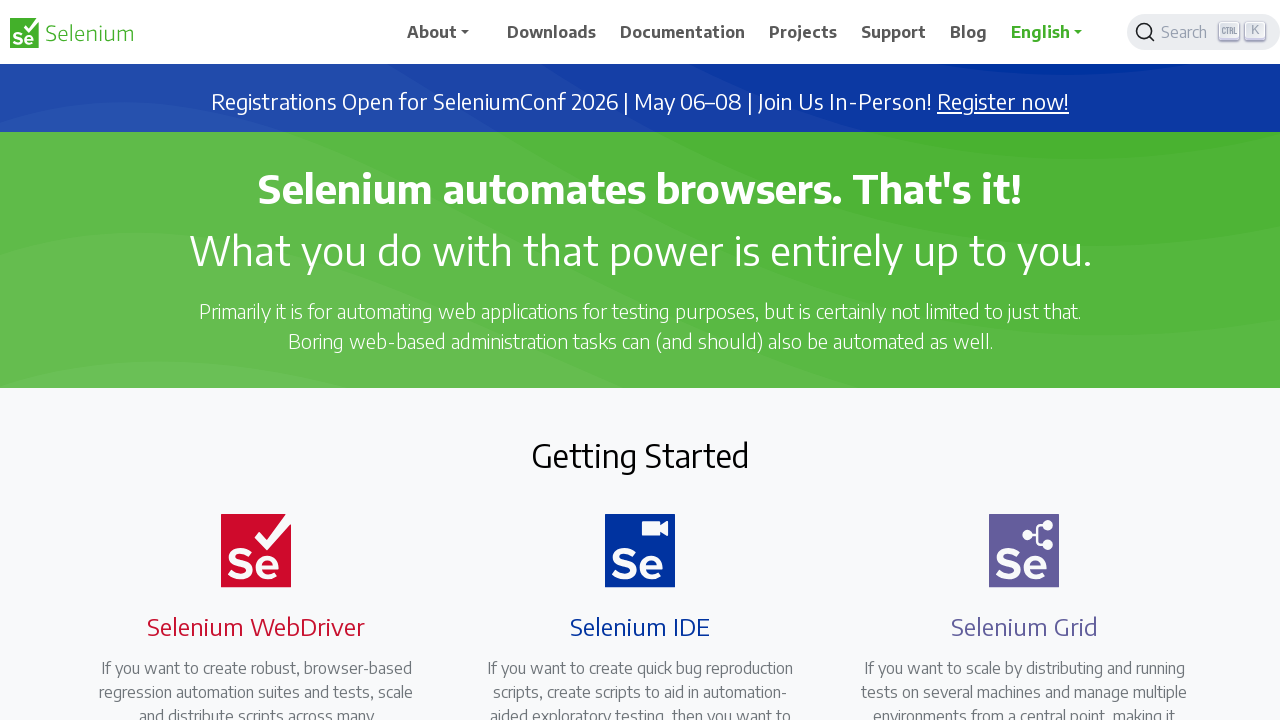

Waited for page to load (domcontentloaded)
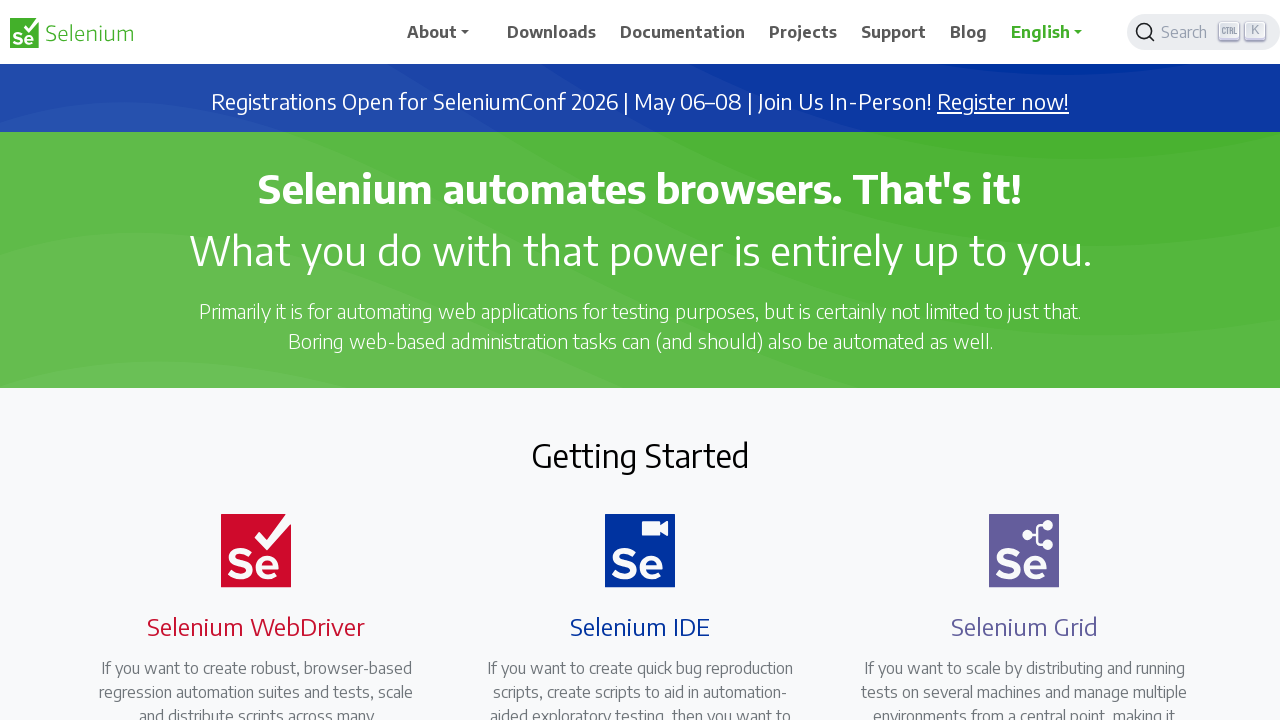

Clicked on link element with class containing 'grid' at (1012, 360) on a[class*='grid']
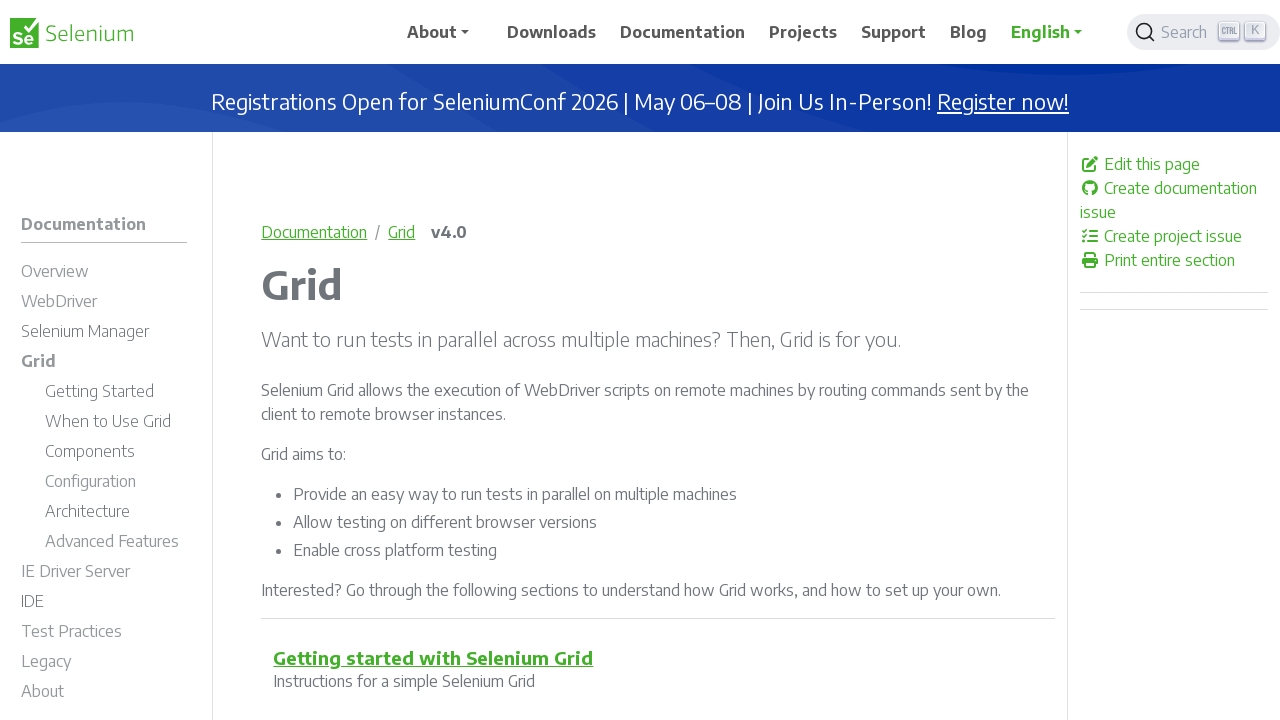

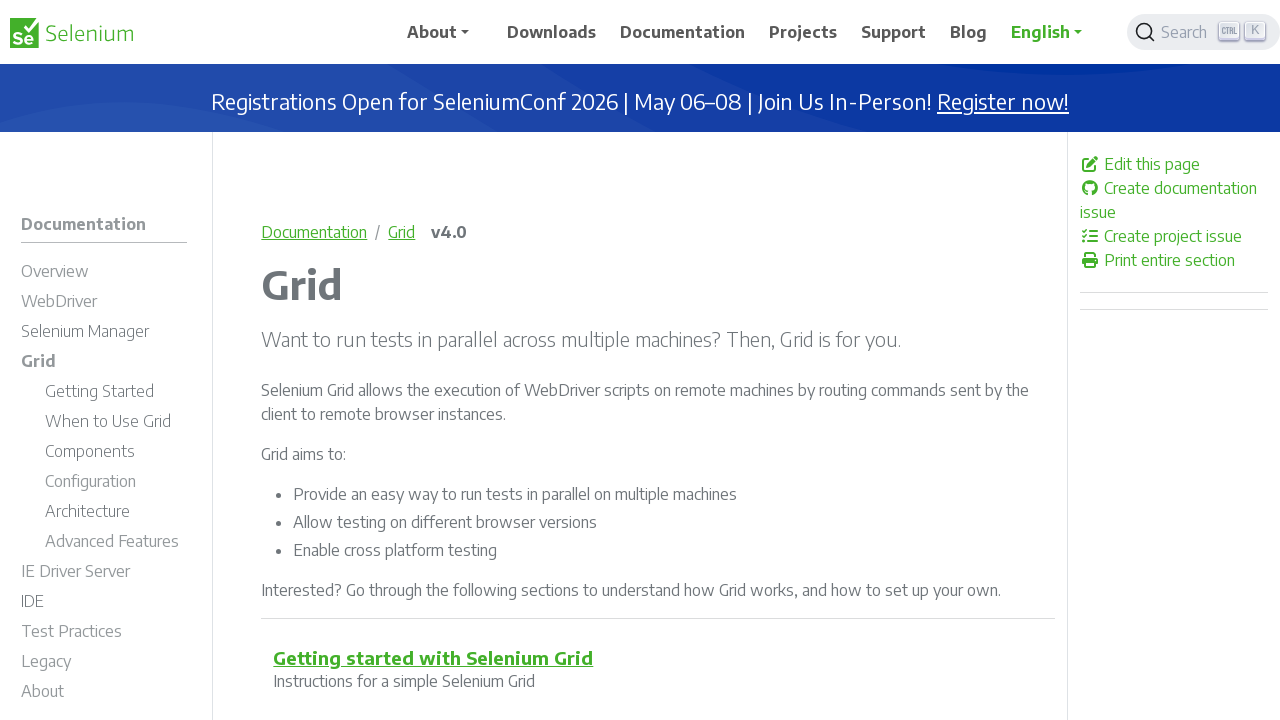